Tests opting out of A/B tests by adding an opt-out cookie before navigating to the A/B test page, then verifying the opt-out is active by checking the heading text.

Starting URL: http://the-internet.herokuapp.com

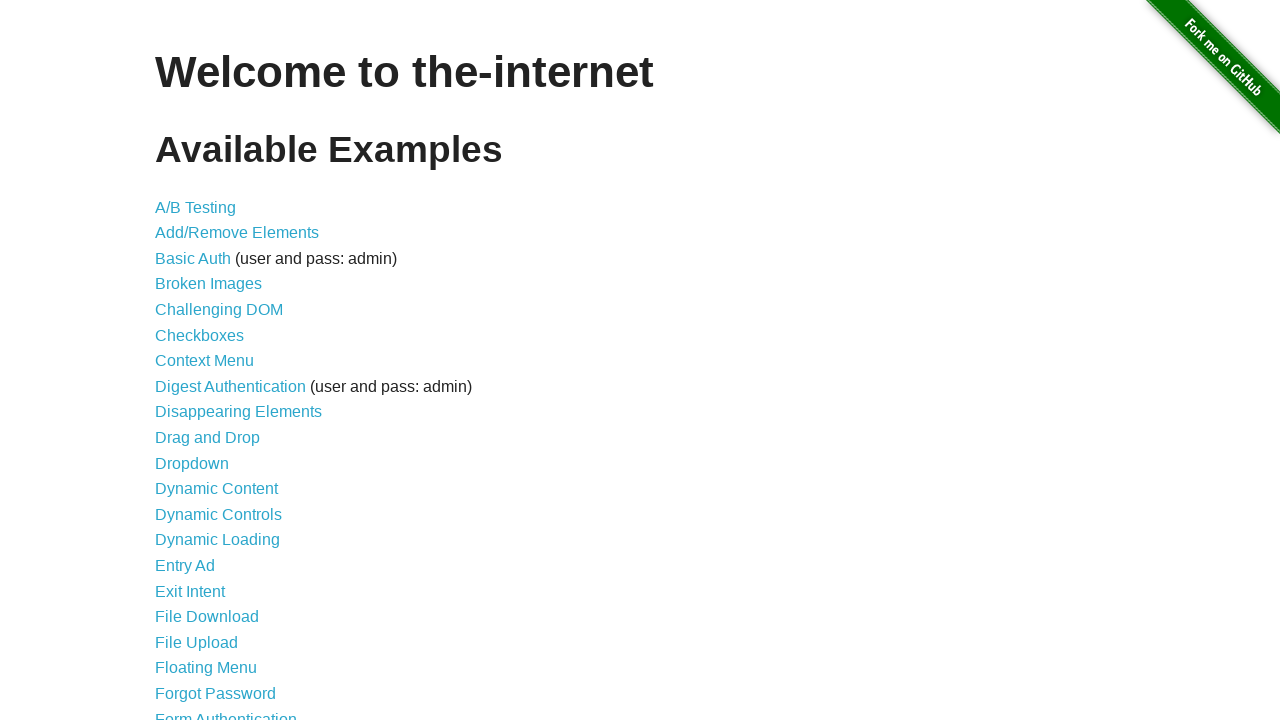

Added optimizelyOptOut cookie to domain
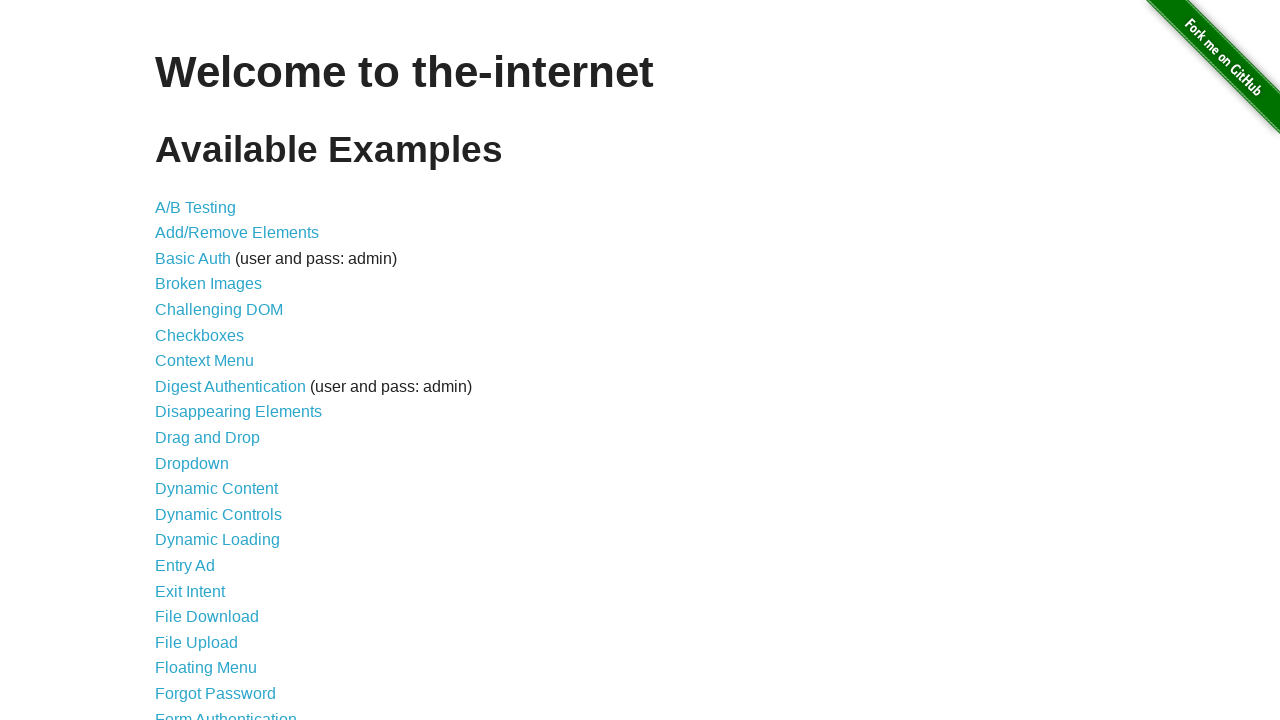

Navigated to A/B test page
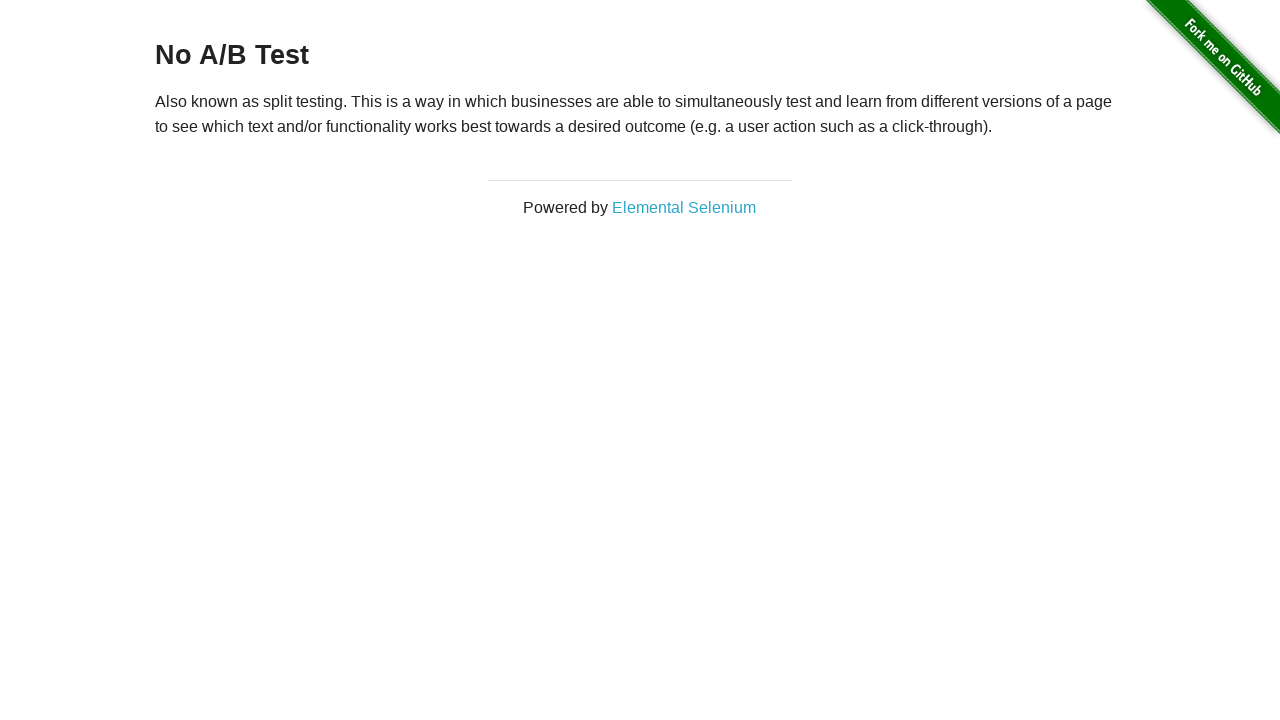

Heading element appeared on page
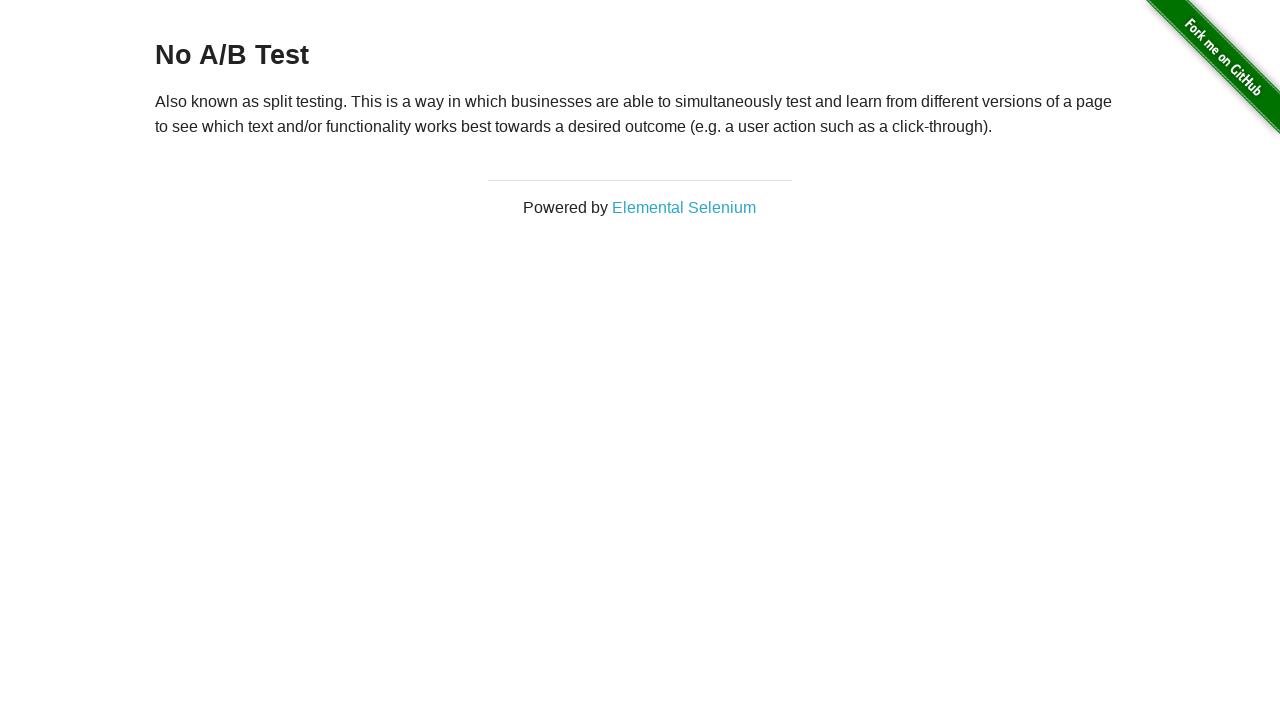

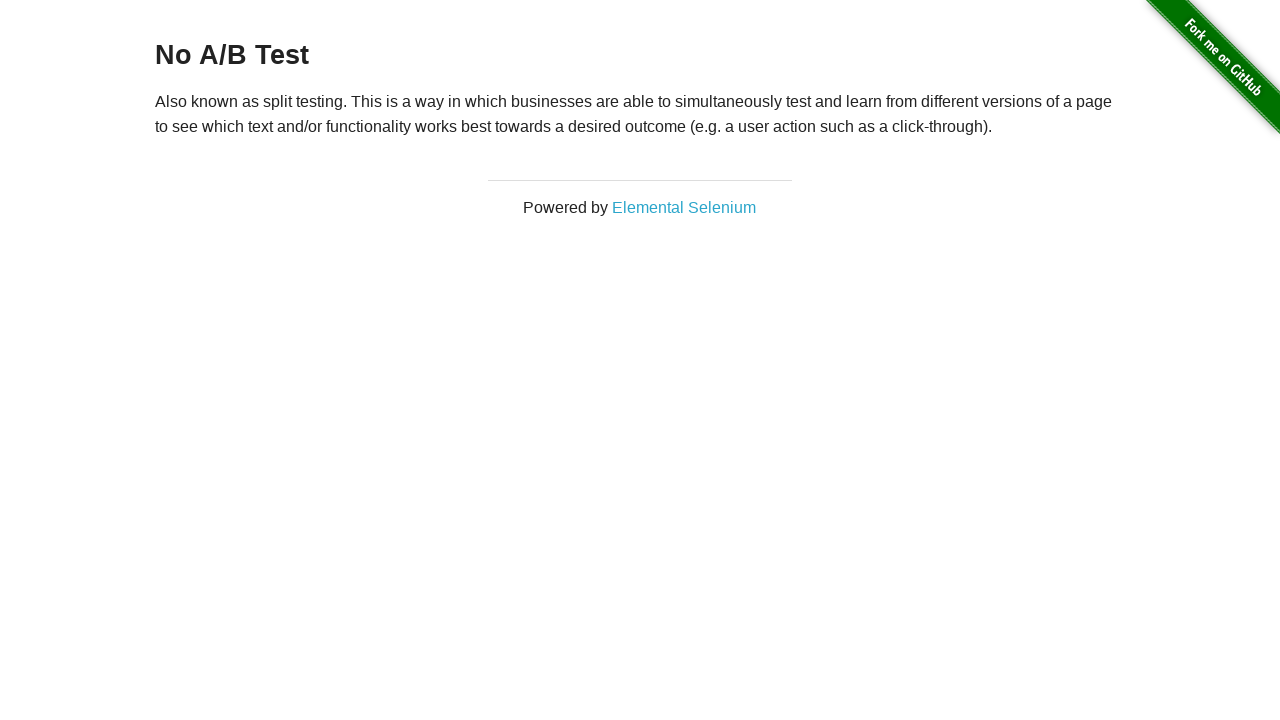